Tests that the complete all checkbox updates state when individual items are completed or cleared

Starting URL: https://demo.playwright.dev/todomvc

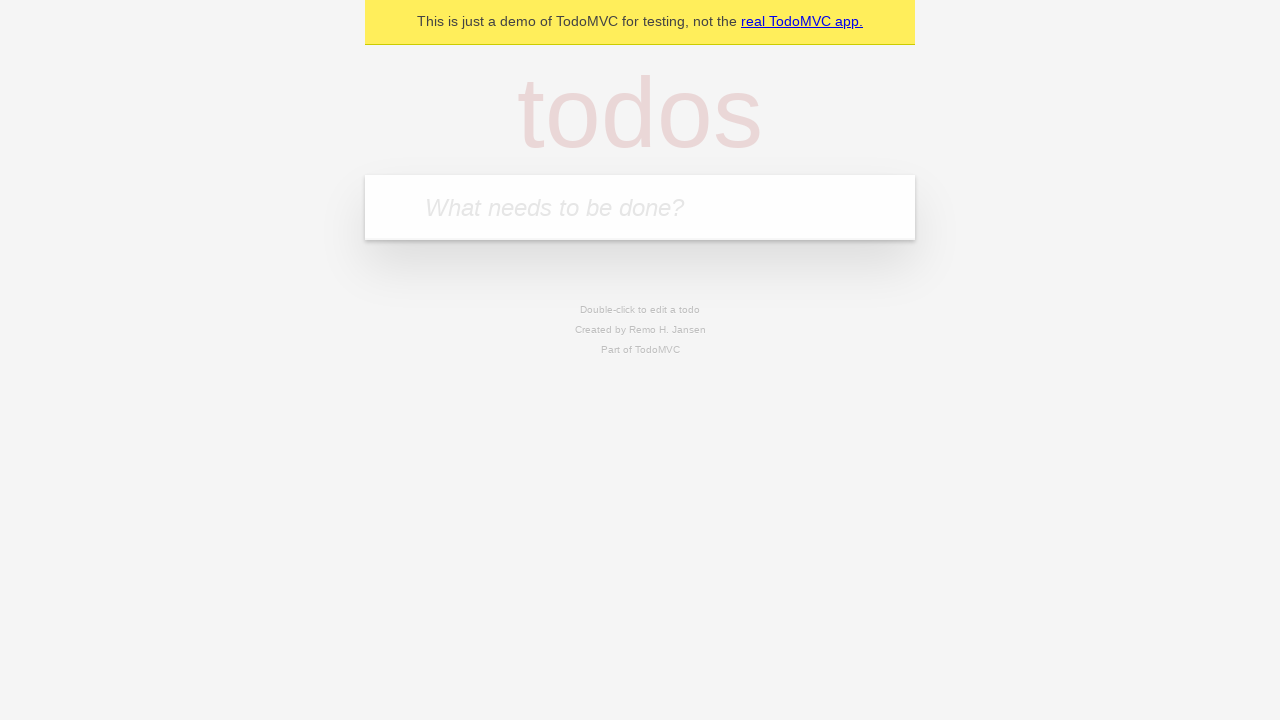

Filled input with 'buy some cheese' on internal:attr=[placeholder="What needs to be done?"i]
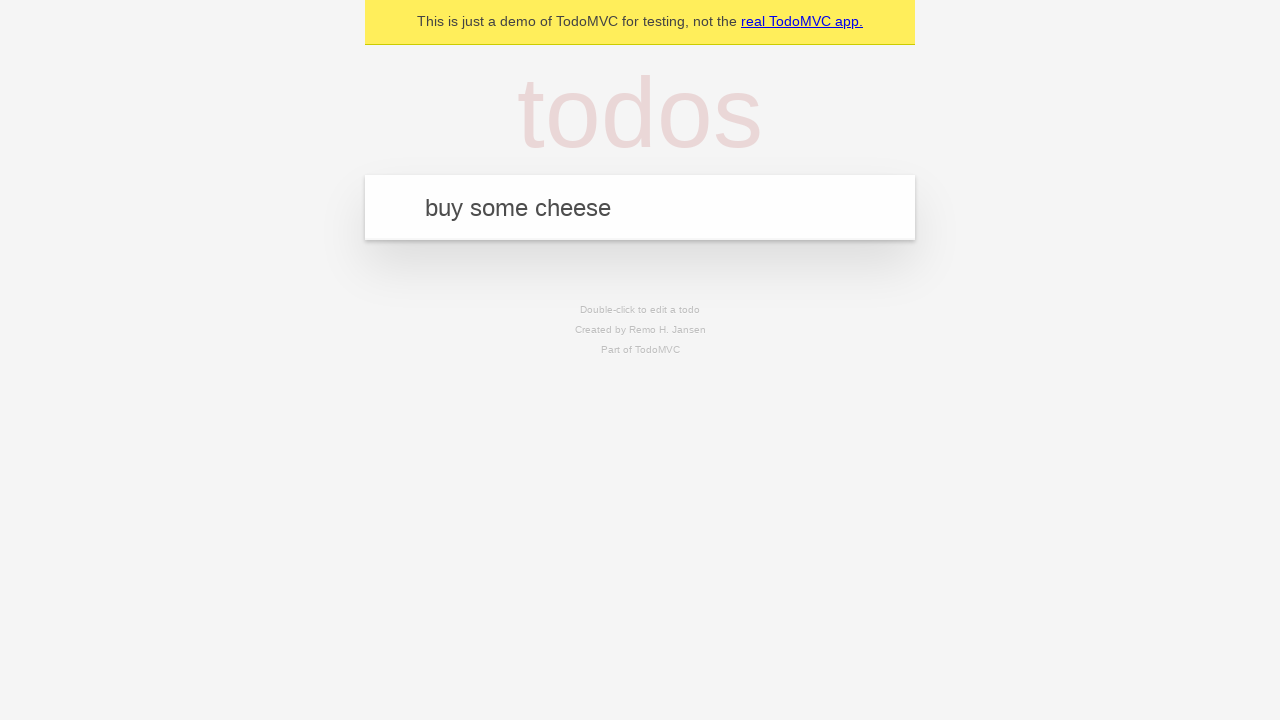

Pressed Enter to add first todo on internal:attr=[placeholder="What needs to be done?"i]
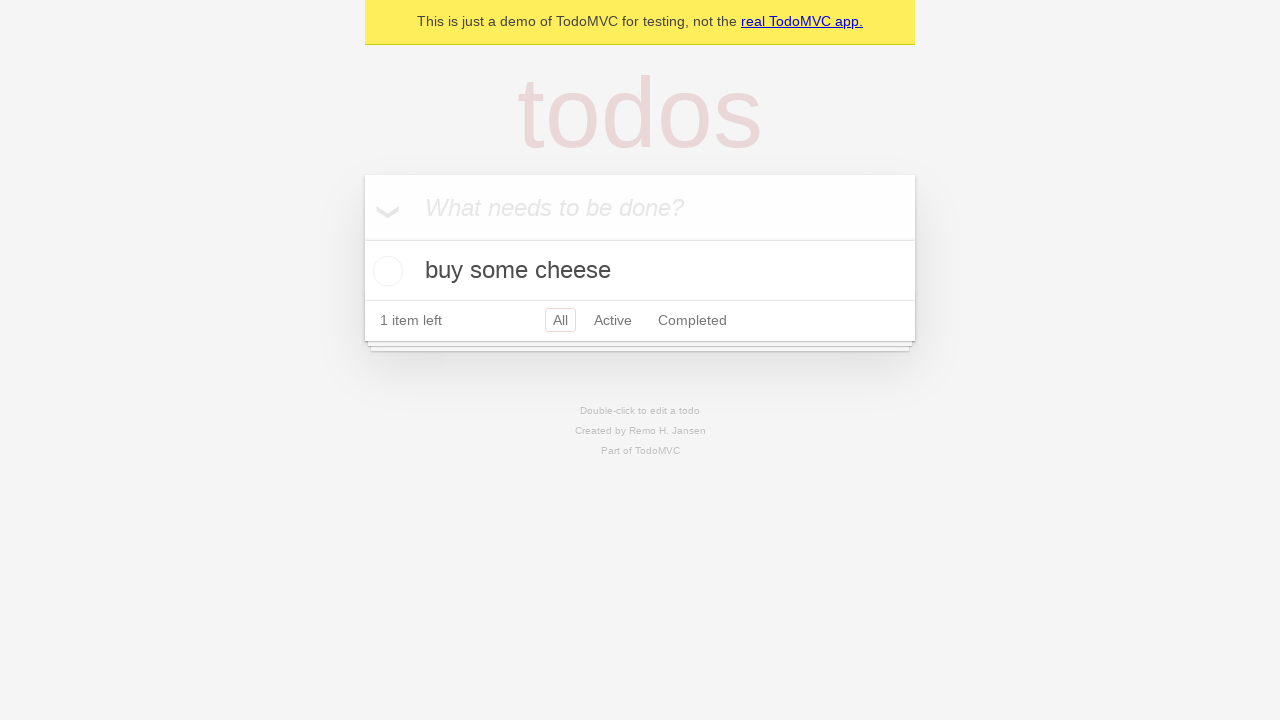

Filled input with 'feed the cat' on internal:attr=[placeholder="What needs to be done?"i]
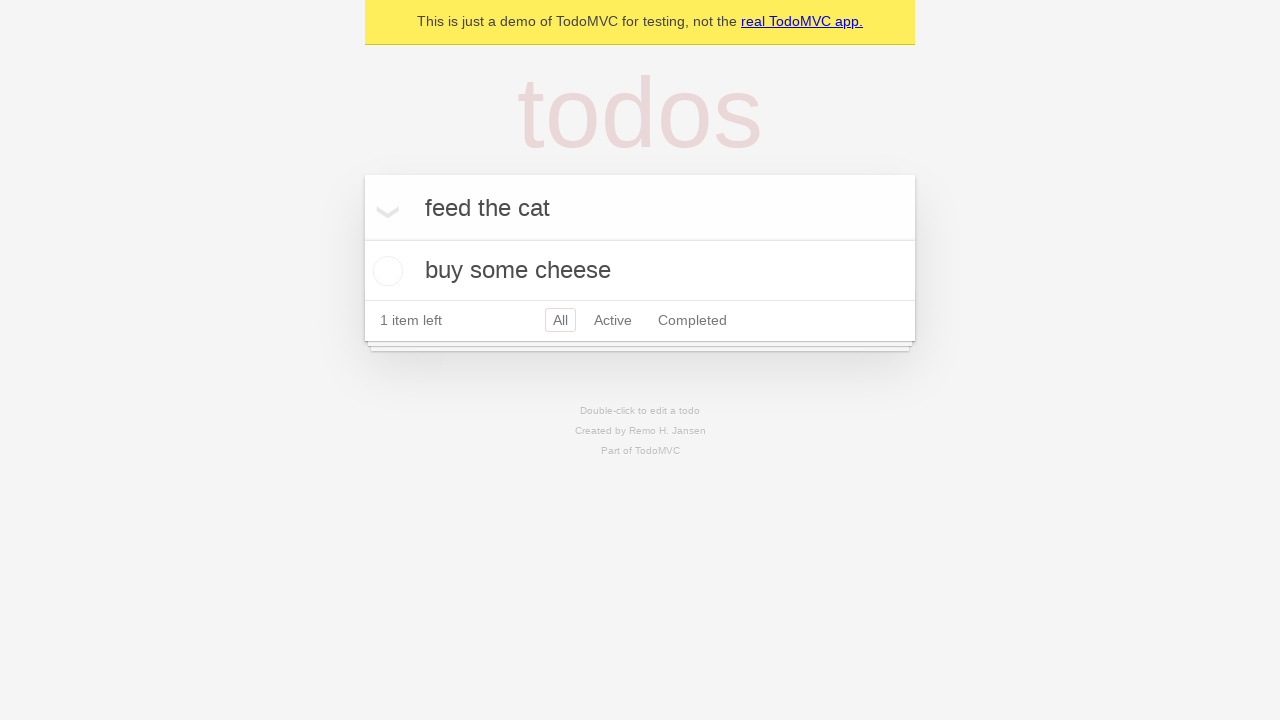

Pressed Enter to add second todo on internal:attr=[placeholder="What needs to be done?"i]
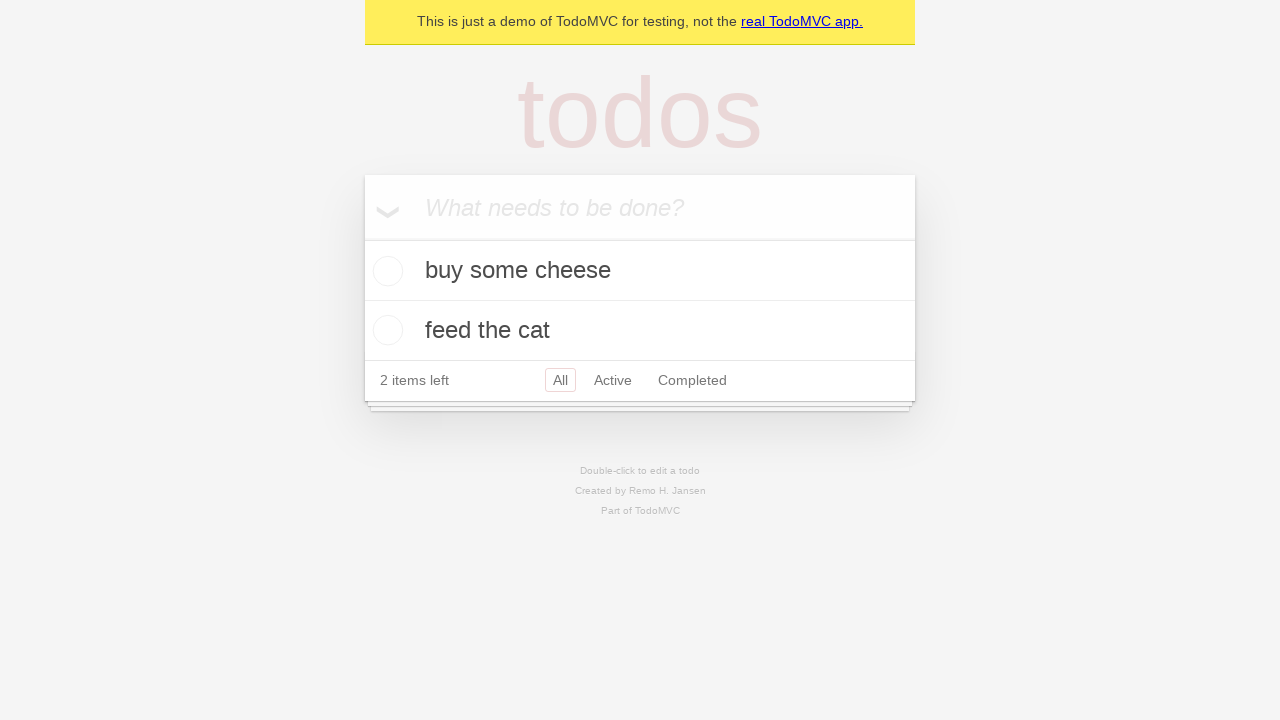

Filled input with 'book a doctors appointment' on internal:attr=[placeholder="What needs to be done?"i]
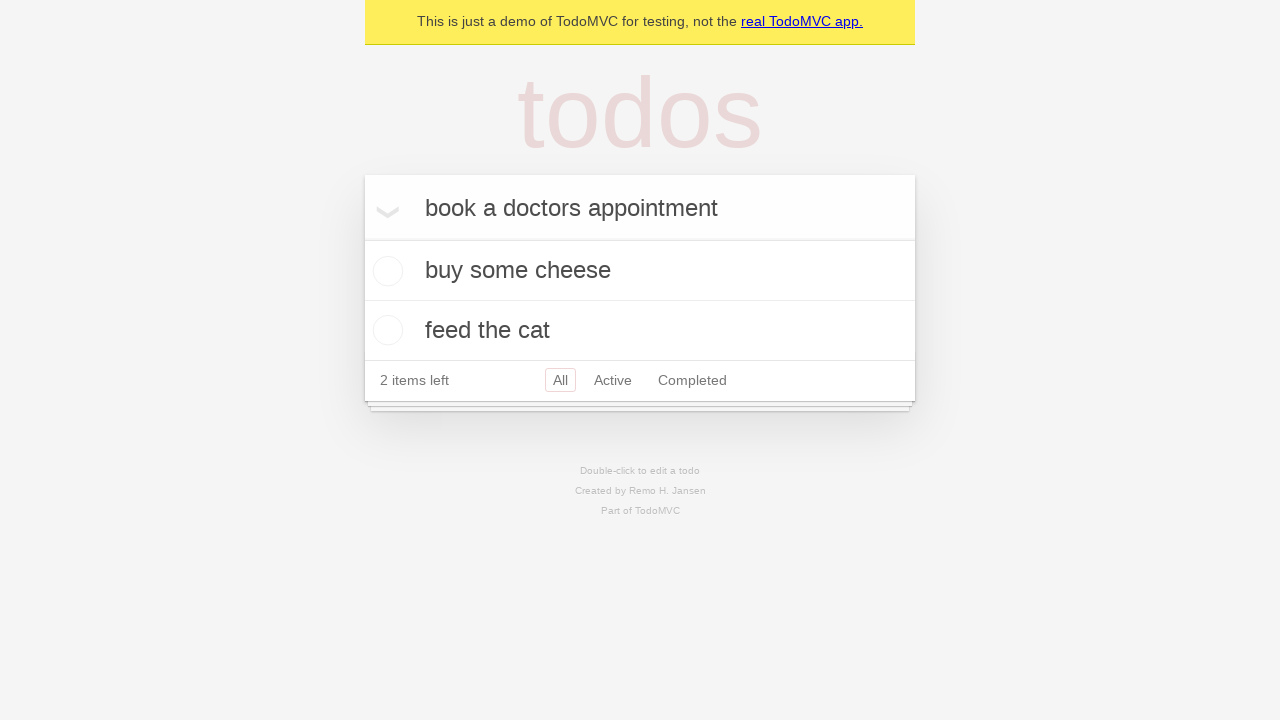

Pressed Enter to add third todo on internal:attr=[placeholder="What needs to be done?"i]
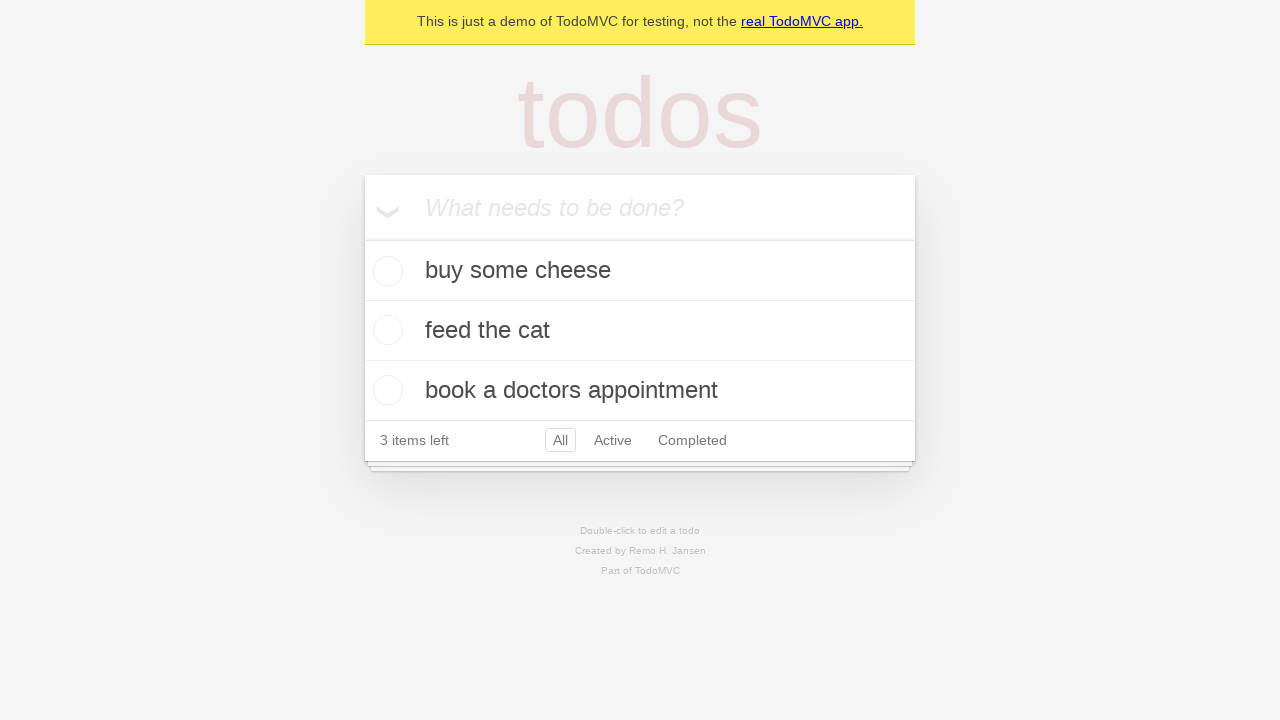

Checked the 'Mark all as complete' checkbox at (362, 238) on internal:label="Mark all as complete"i
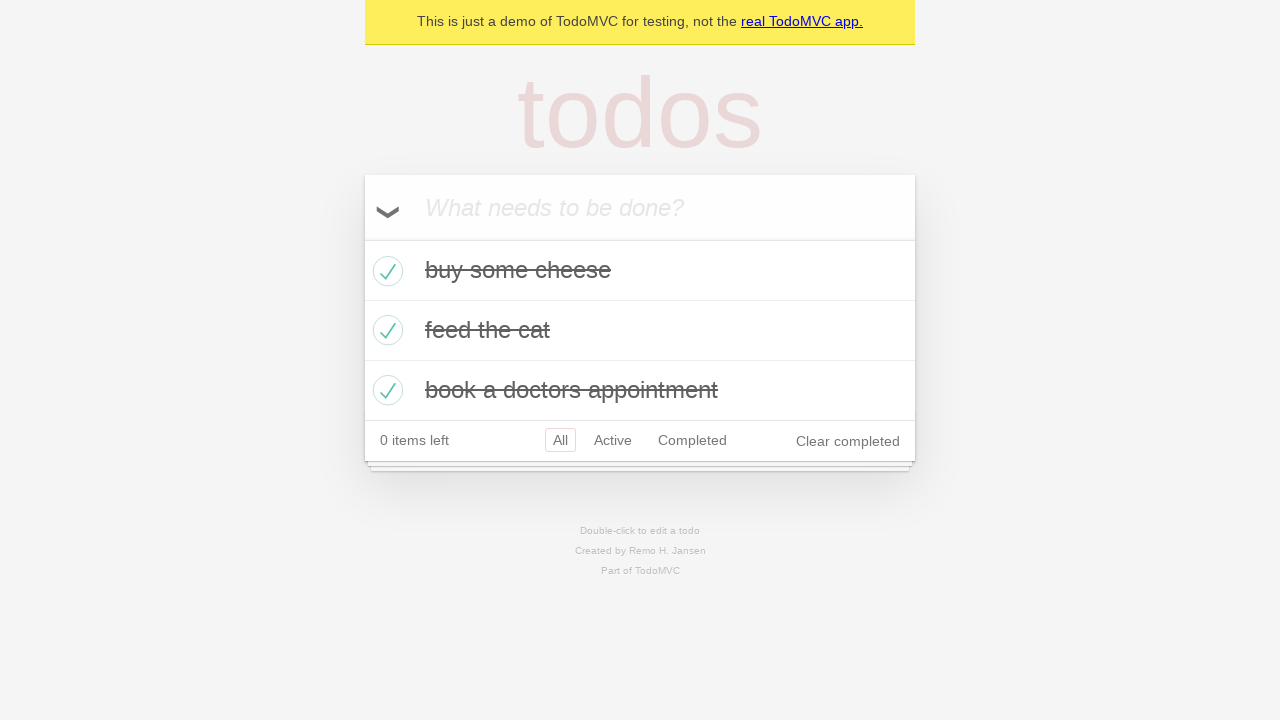

Unchecked the first todo item at (385, 271) on internal:testid=[data-testid="todo-item"s] >> nth=0 >> internal:role=checkbox
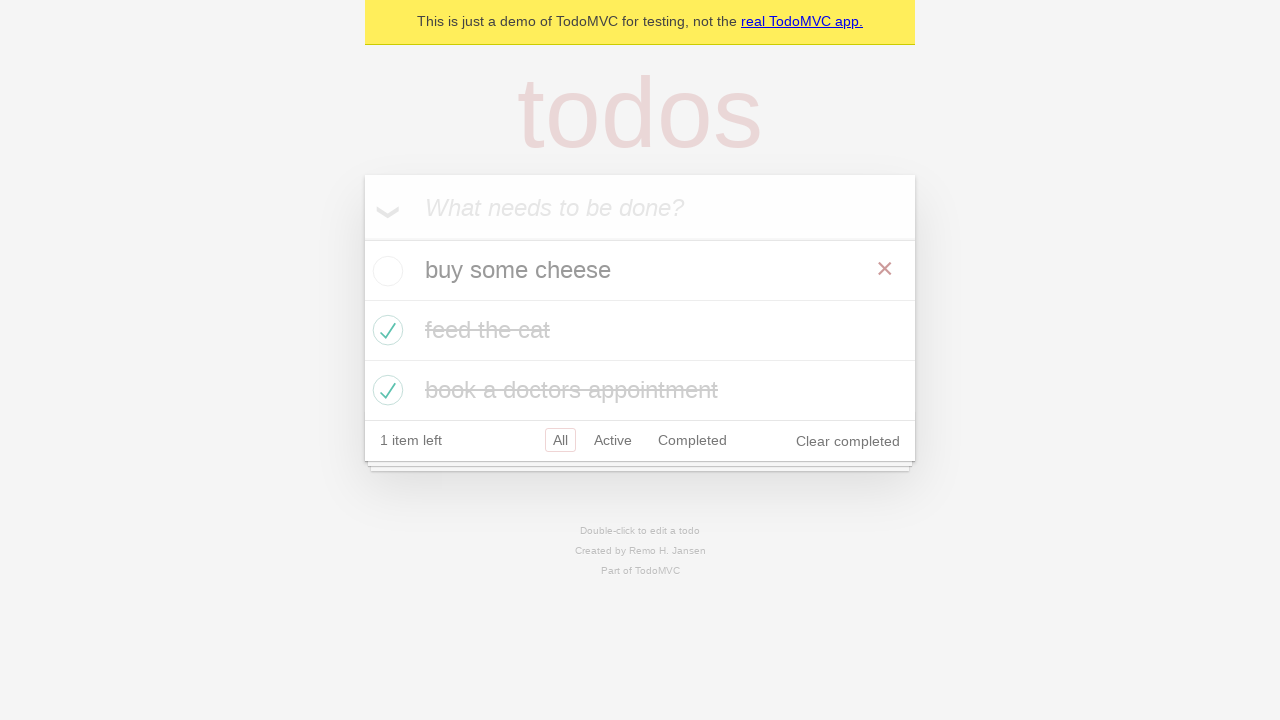

Checked the first todo item again at (385, 271) on internal:testid=[data-testid="todo-item"s] >> nth=0 >> internal:role=checkbox
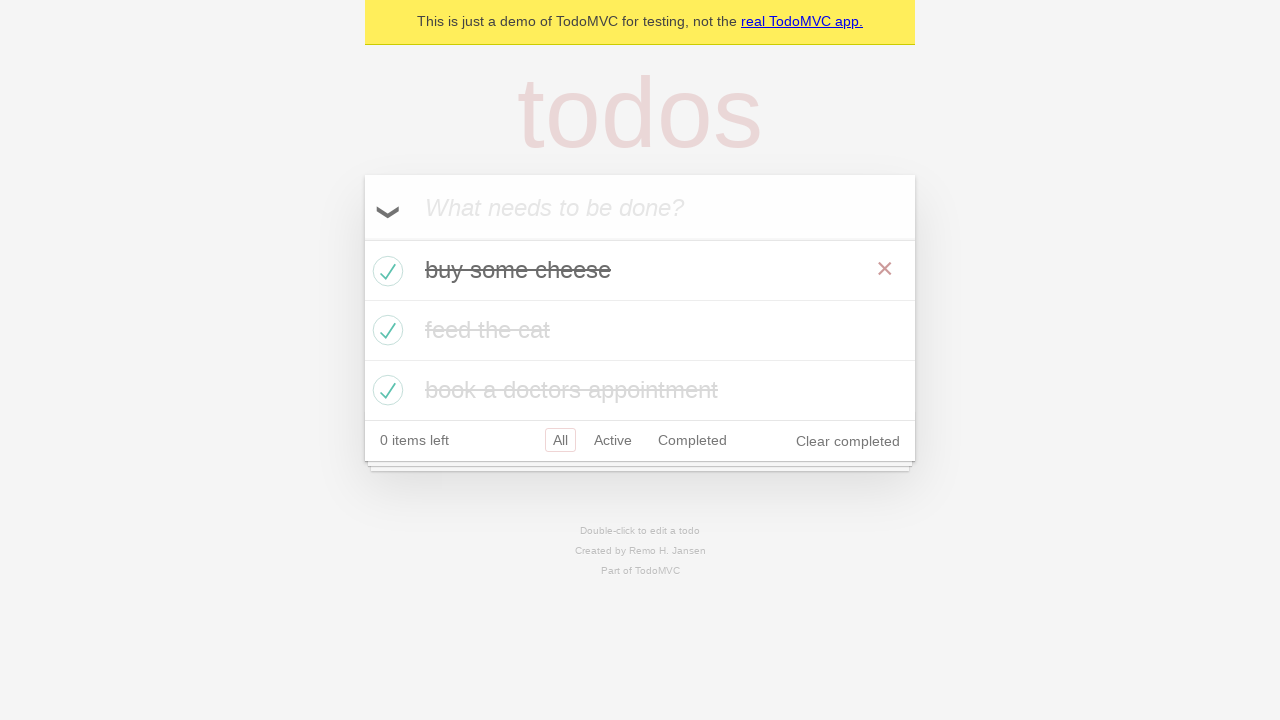

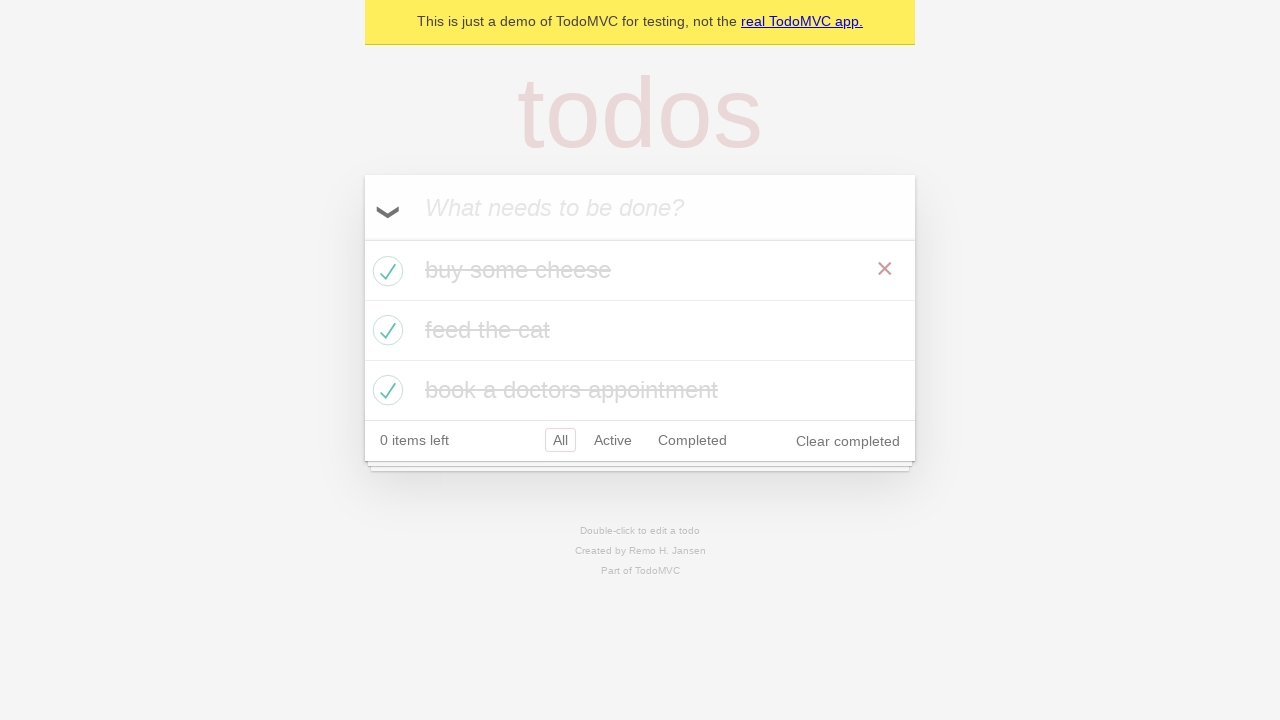